Fills out the complete feedback form, submits it, clicks No to go back, and verifies the form fields retain their original values

Starting URL: https://uljanovs.github.io/site/tasks/provide_feedback

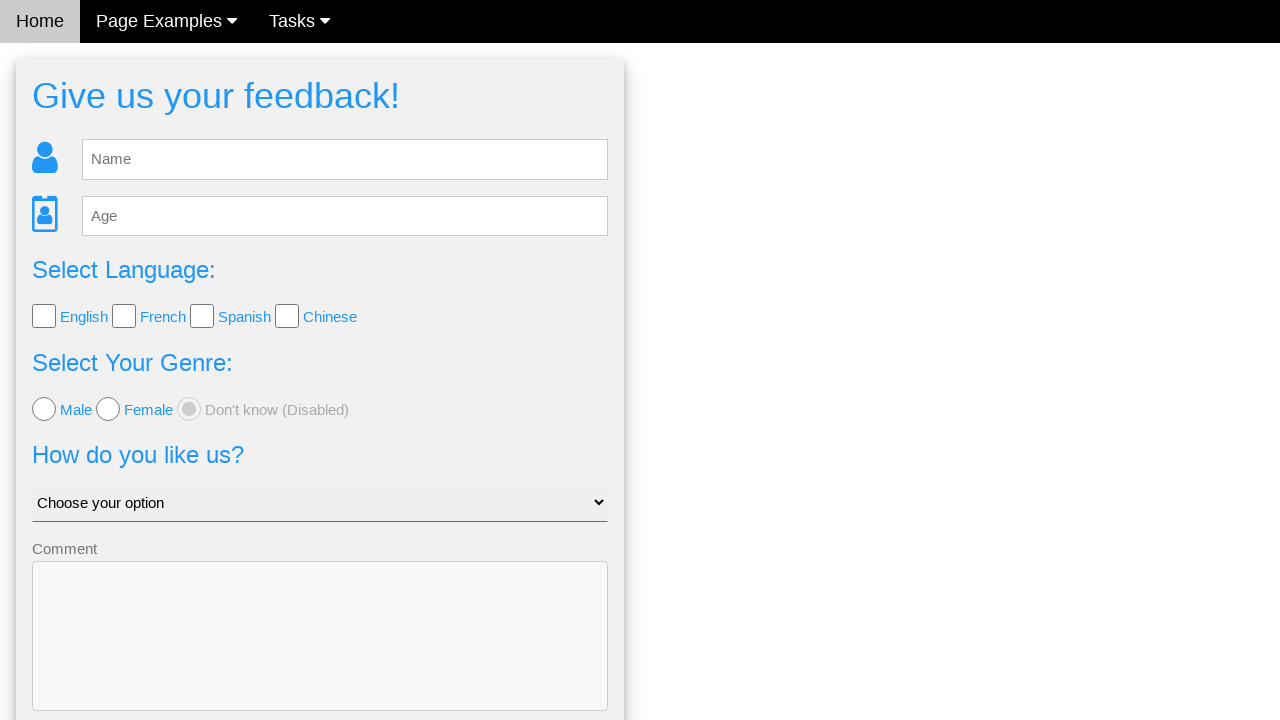

Filled name field with 'Name' on #fb_name
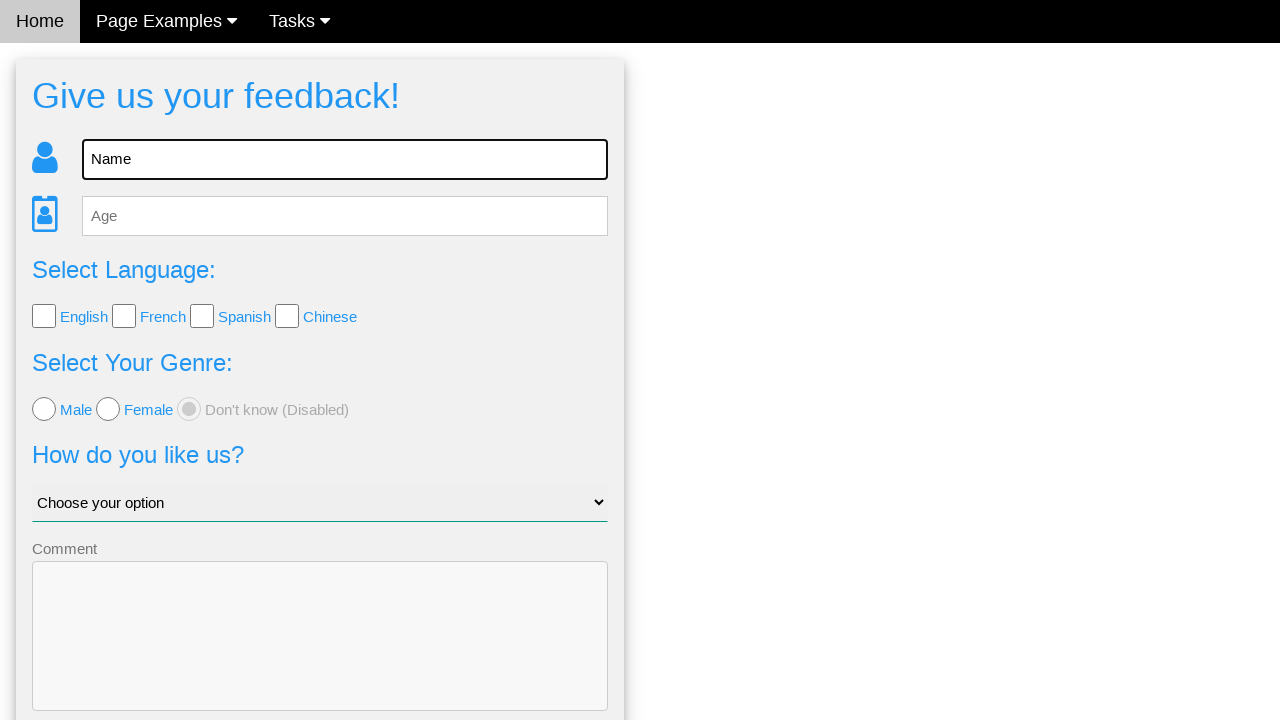

Filled age field with '26' on #fb_age
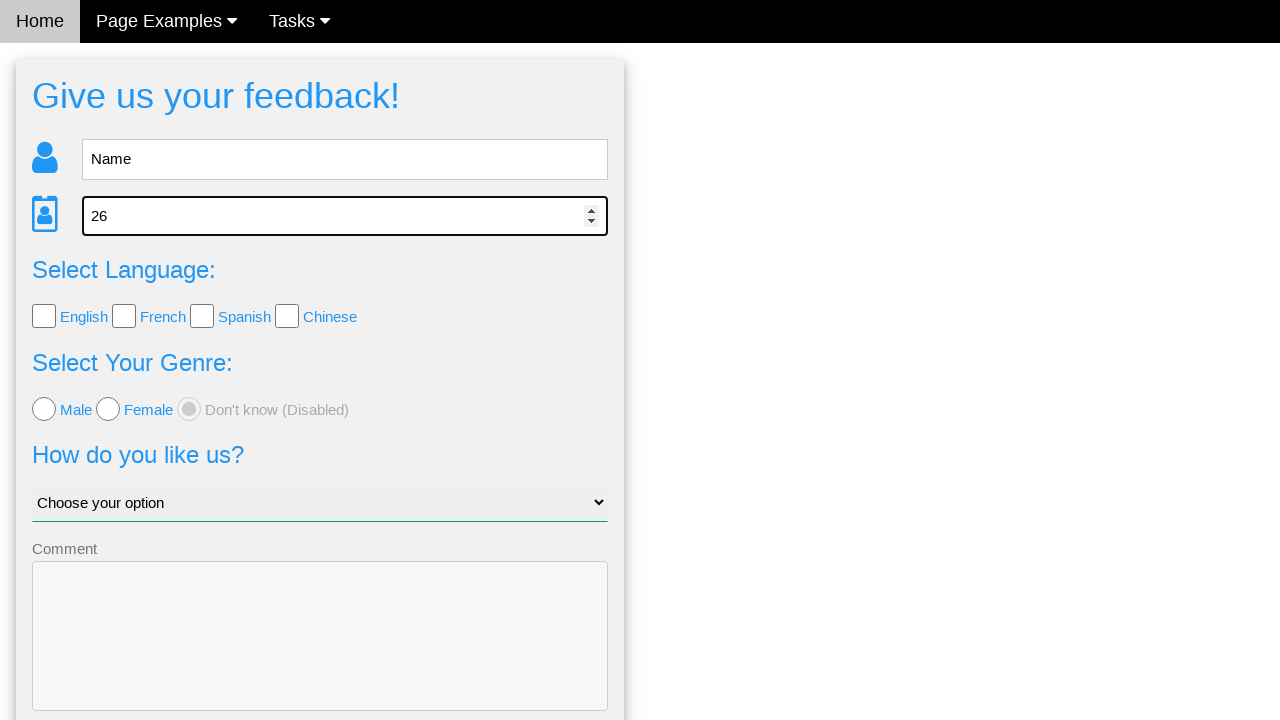

Selected English language checkbox at (44, 316) on #lang_check > input:nth-child(2)
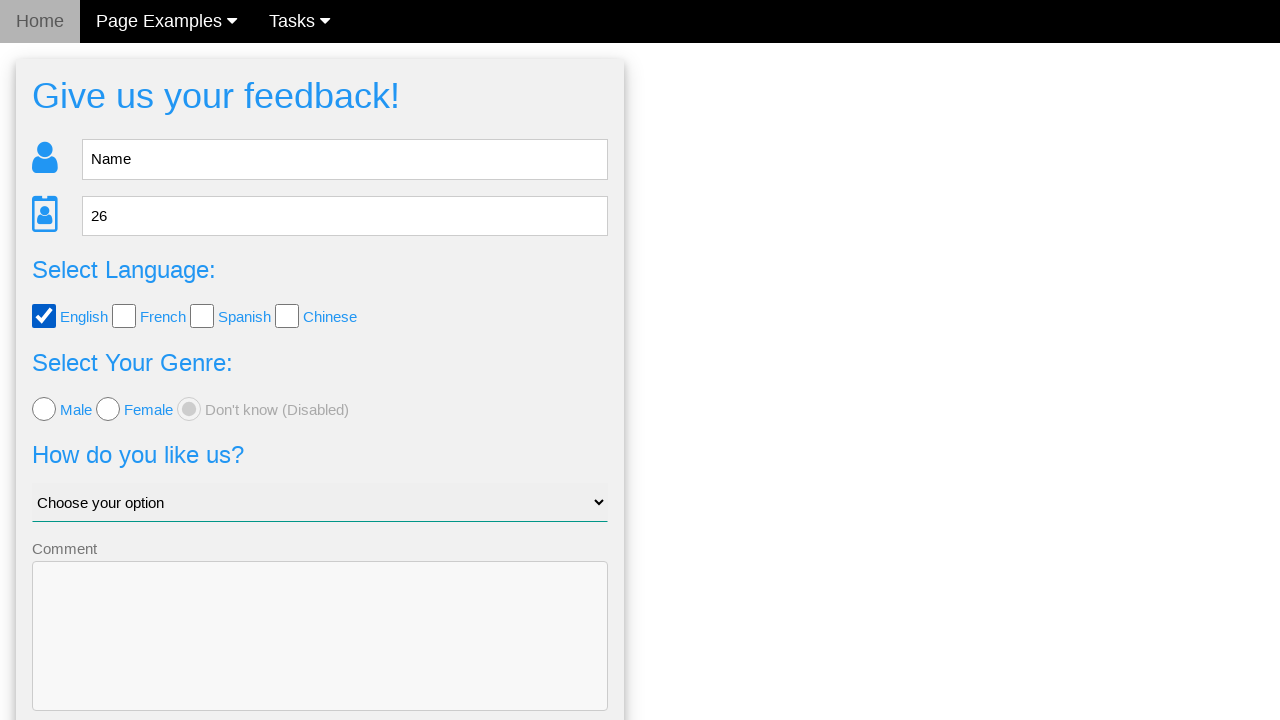

Selected male gender radio button at (44, 409) on #fb_form > form > div:nth-child(4) > input:nth-child(2)
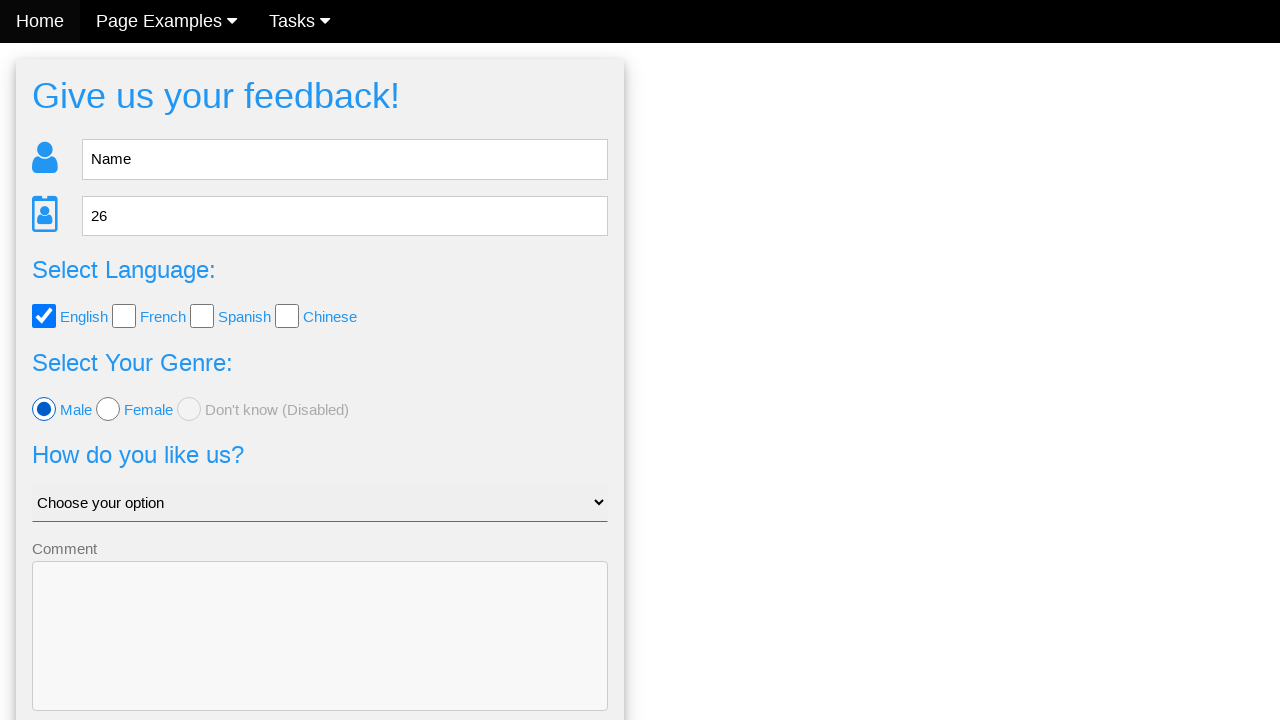

Selected 'Bad' from the feedback dropdown on #like_us
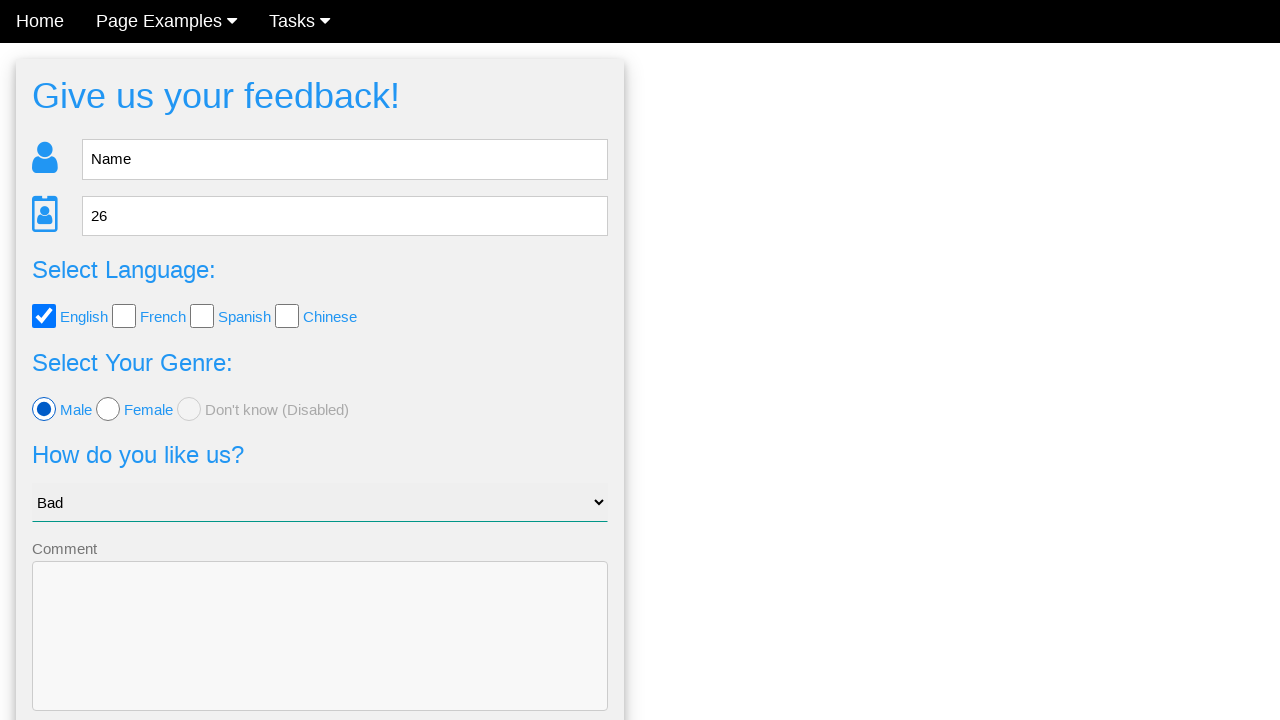

Filled comment textarea with 'Any Comment' on #fb_form > form > div:nth-child(6) > textarea
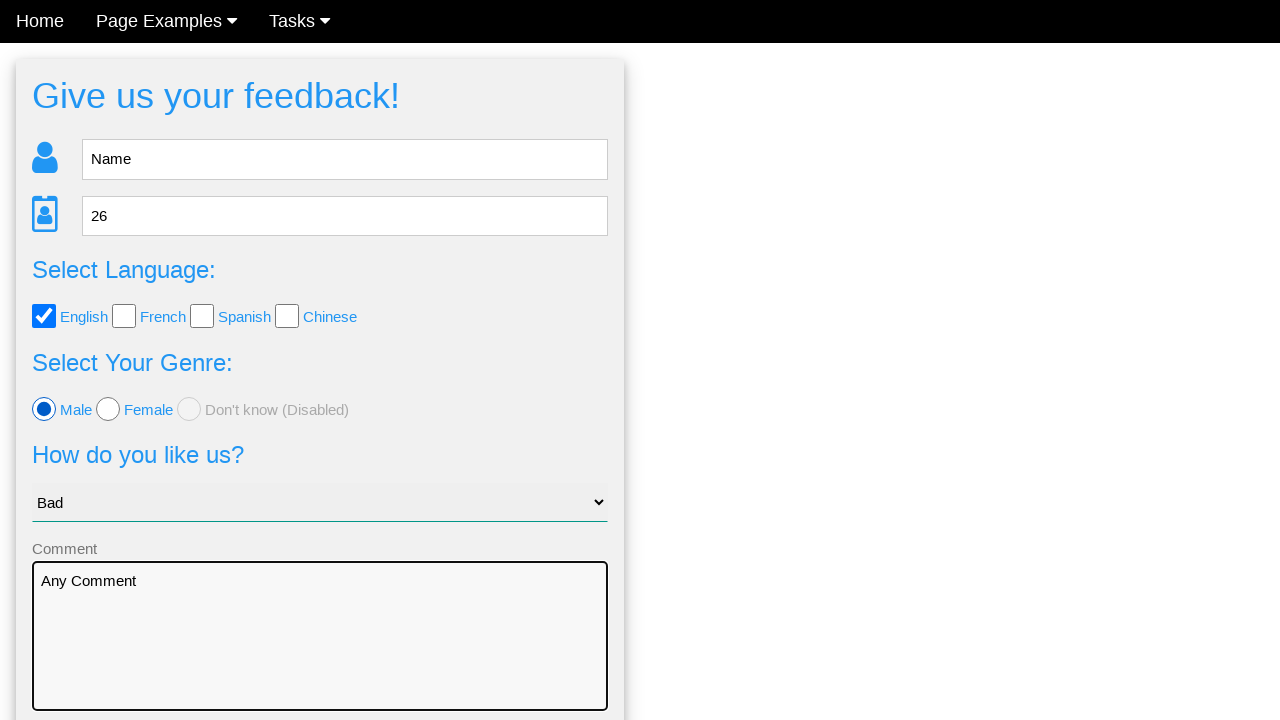

Clicked Send button to submit feedback form at (320, 656) on #fb_form > form > button
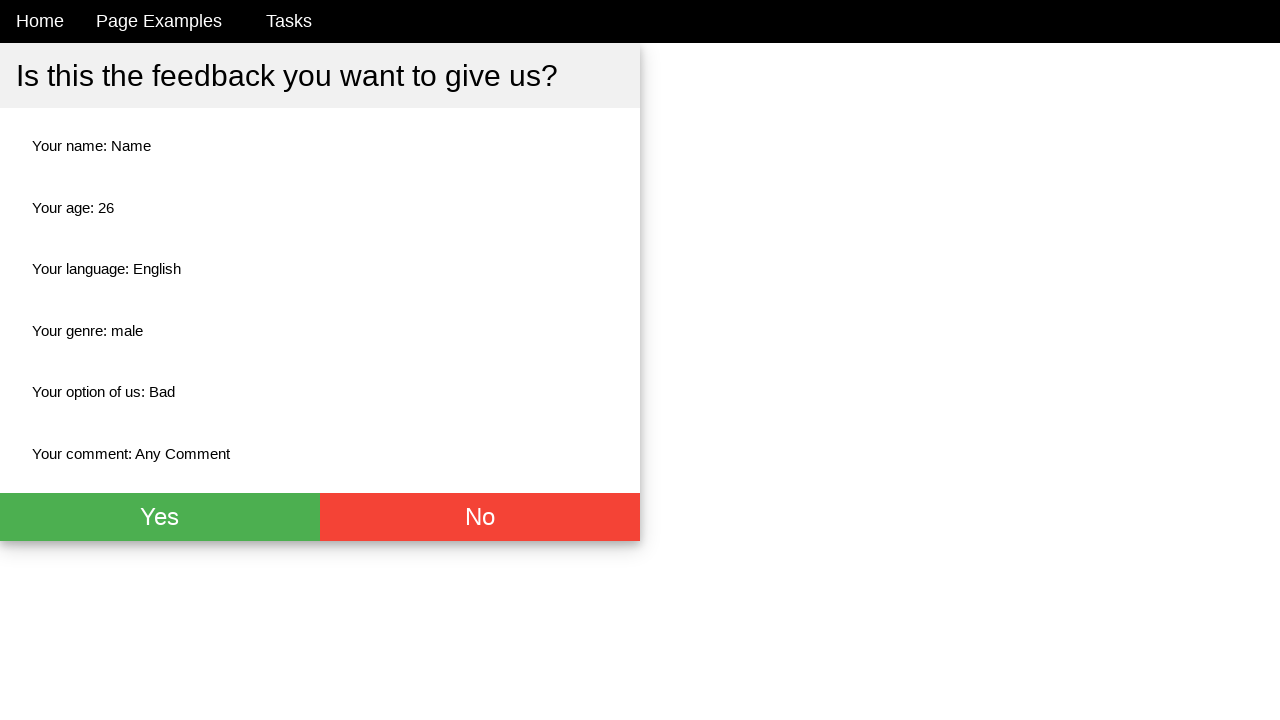

Confirmation page loaded
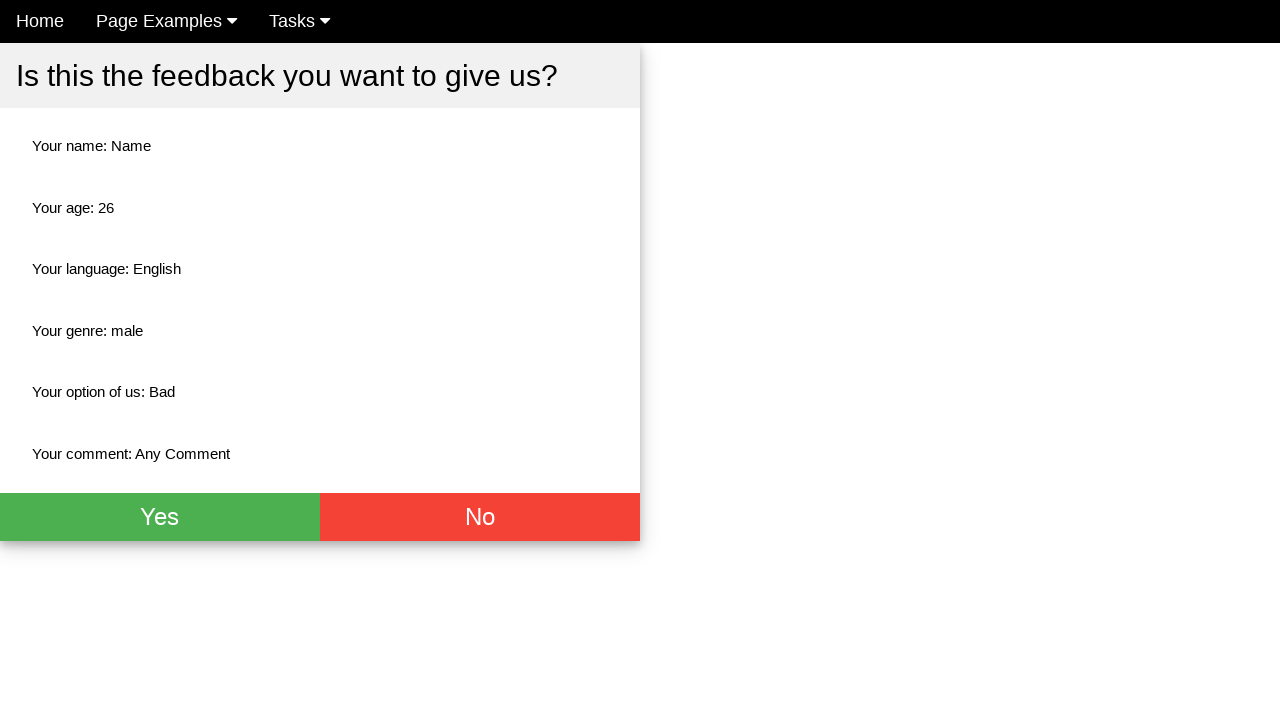

Clicked No button to go back to feedback form at (480, 517) on #fb_thx > div > div.w3-btn-group > button.w3-btn.w3-red.w3-xlarge
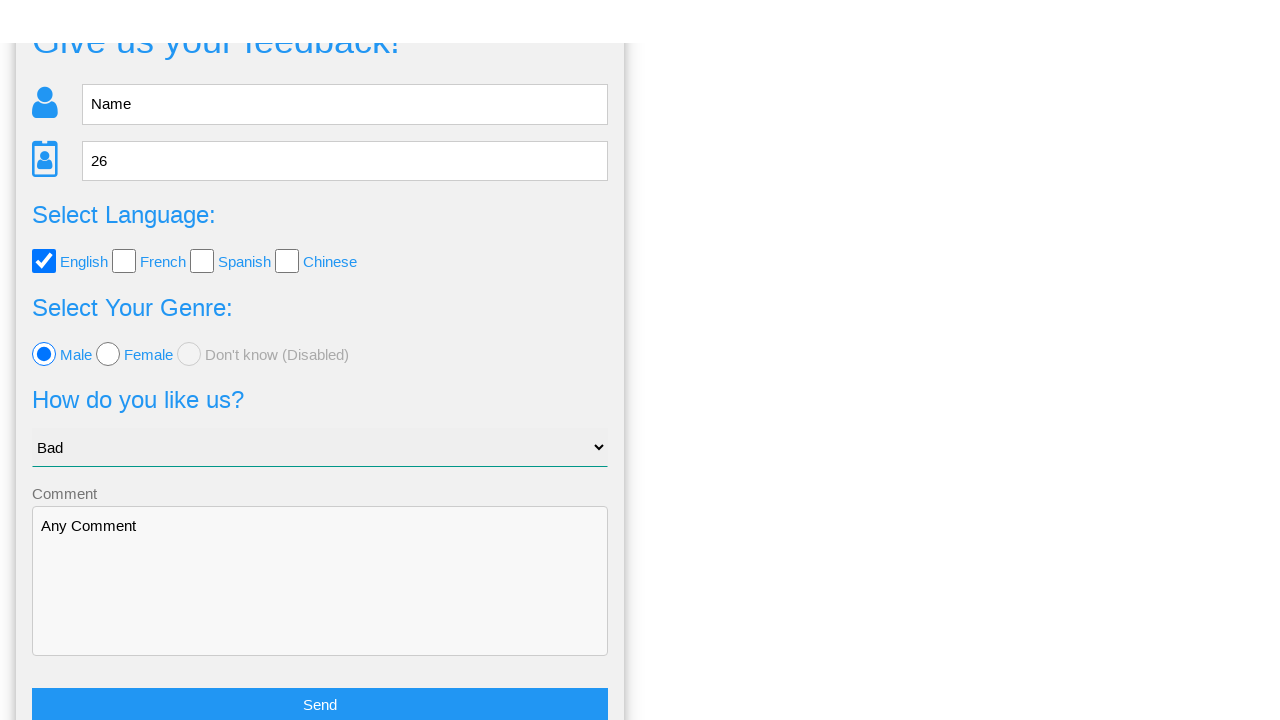

Form reappeared with original field values retained
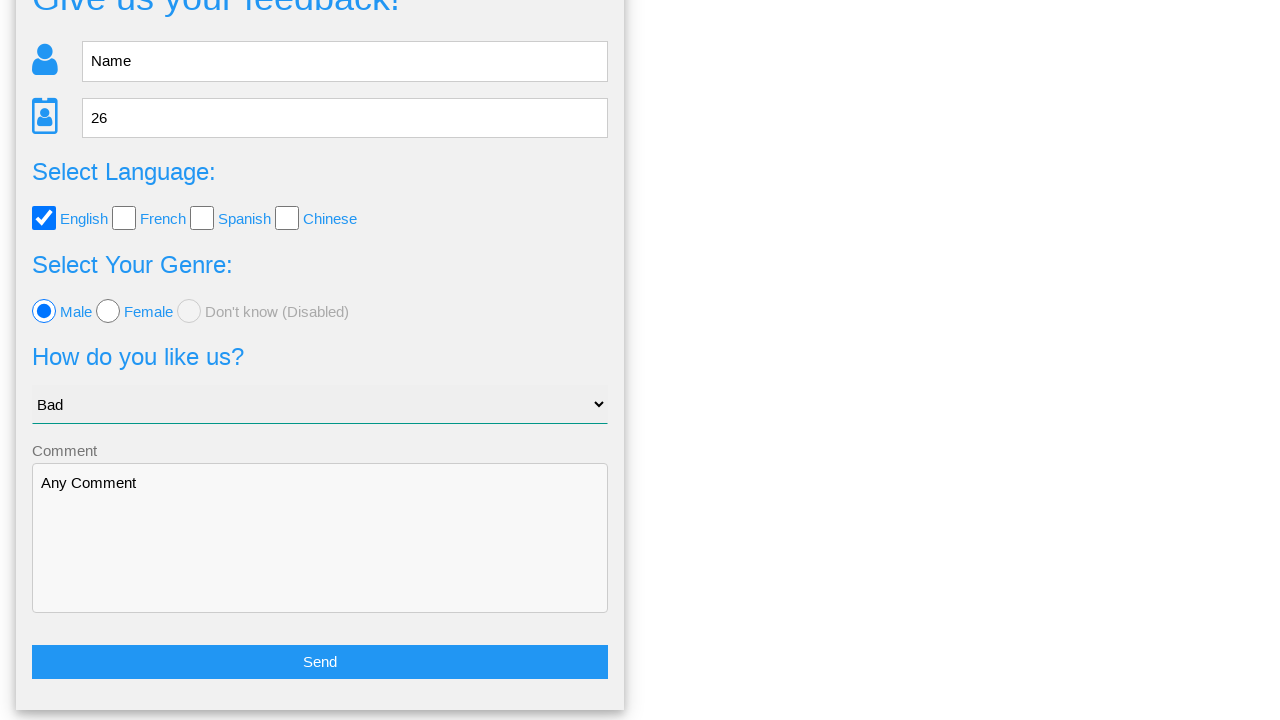

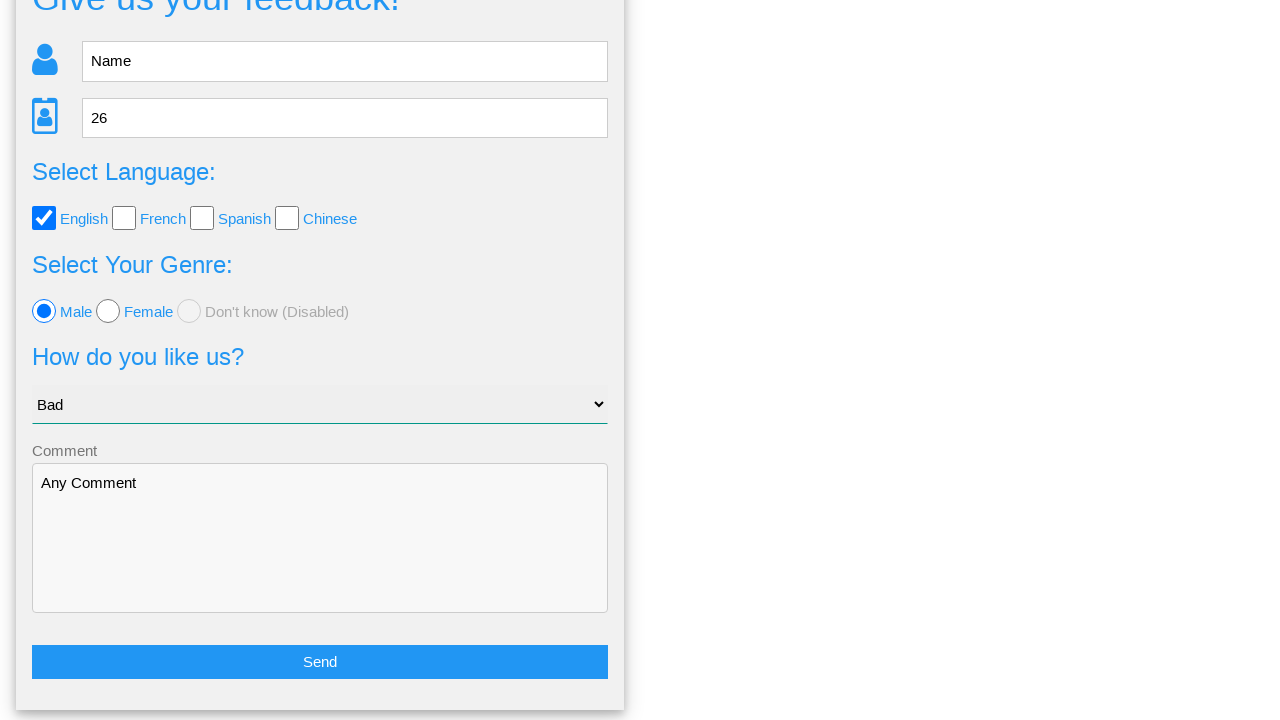